Tests that the Clear completed button is hidden when there are no completed items

Starting URL: https://demo.playwright.dev/todomvc

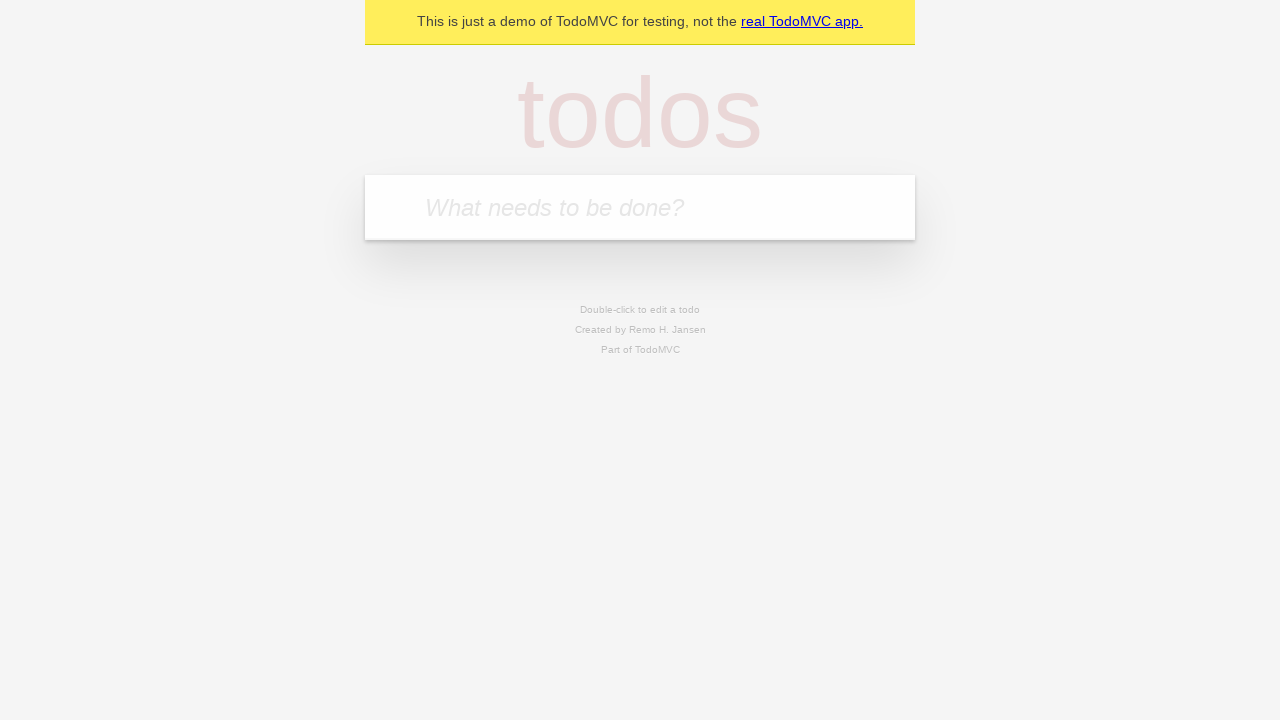

Navigated to TodoMVC demo application
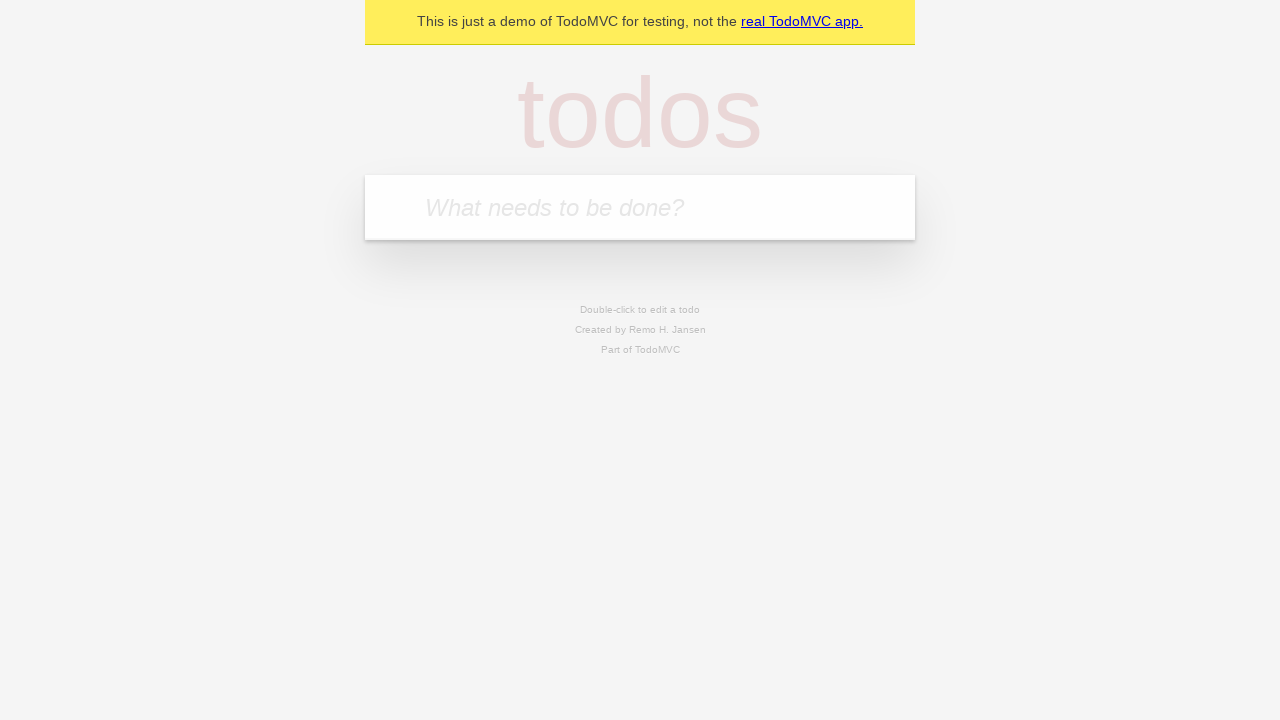

Filled todo input with 'buy some cheese' on internal:attr=[placeholder="What needs to be done?"i]
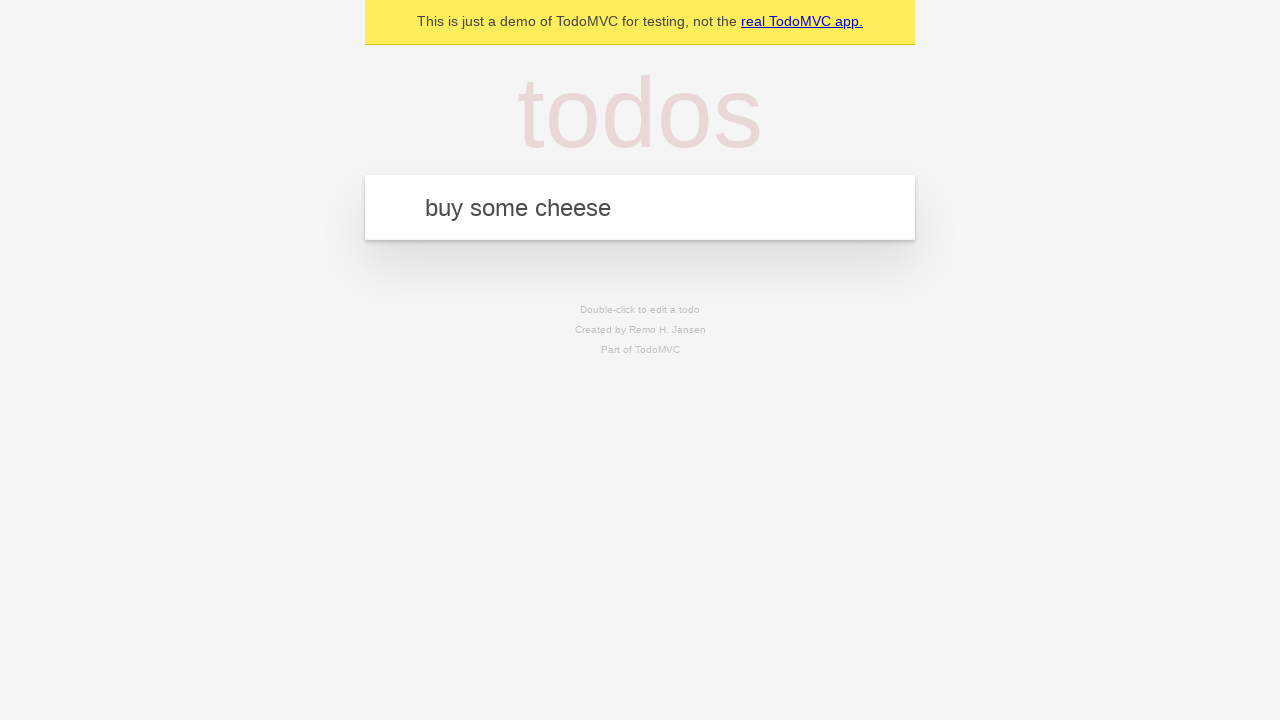

Pressed Enter to add first todo item on internal:attr=[placeholder="What needs to be done?"i]
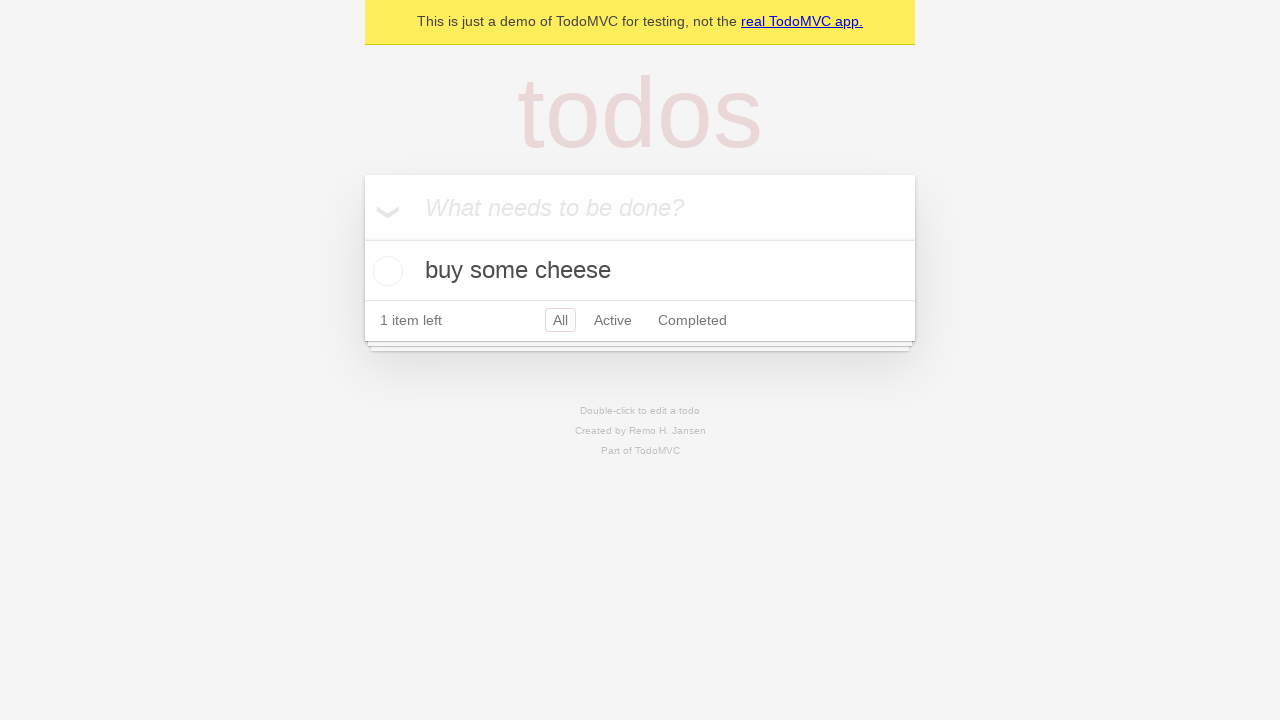

Filled todo input with 'feed the cat' on internal:attr=[placeholder="What needs to be done?"i]
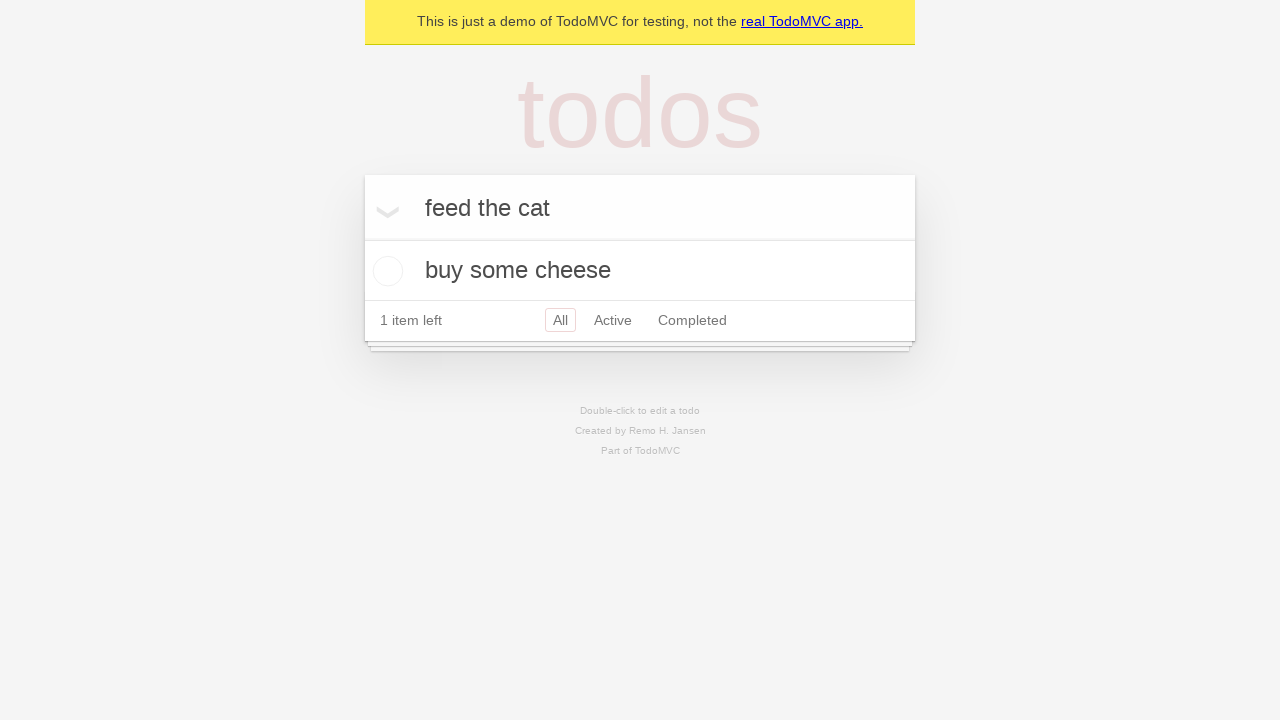

Pressed Enter to add second todo item on internal:attr=[placeholder="What needs to be done?"i]
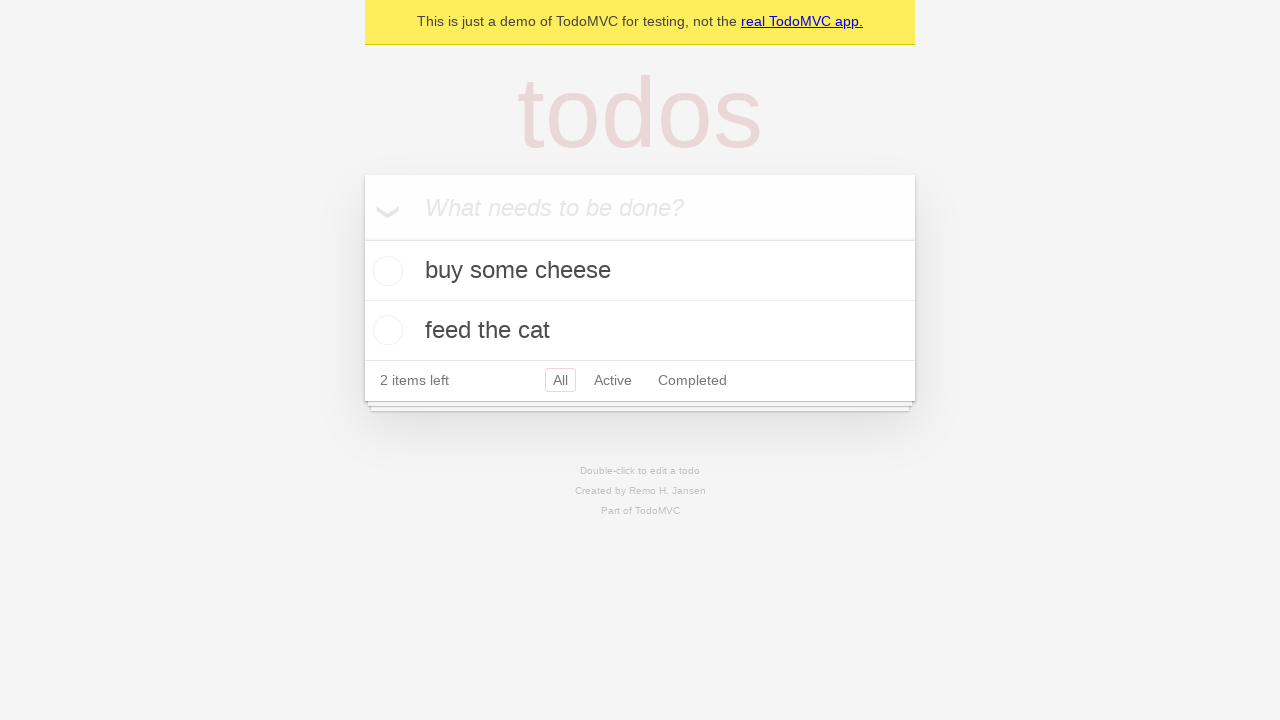

Filled todo input with 'book a doctors appointment' on internal:attr=[placeholder="What needs to be done?"i]
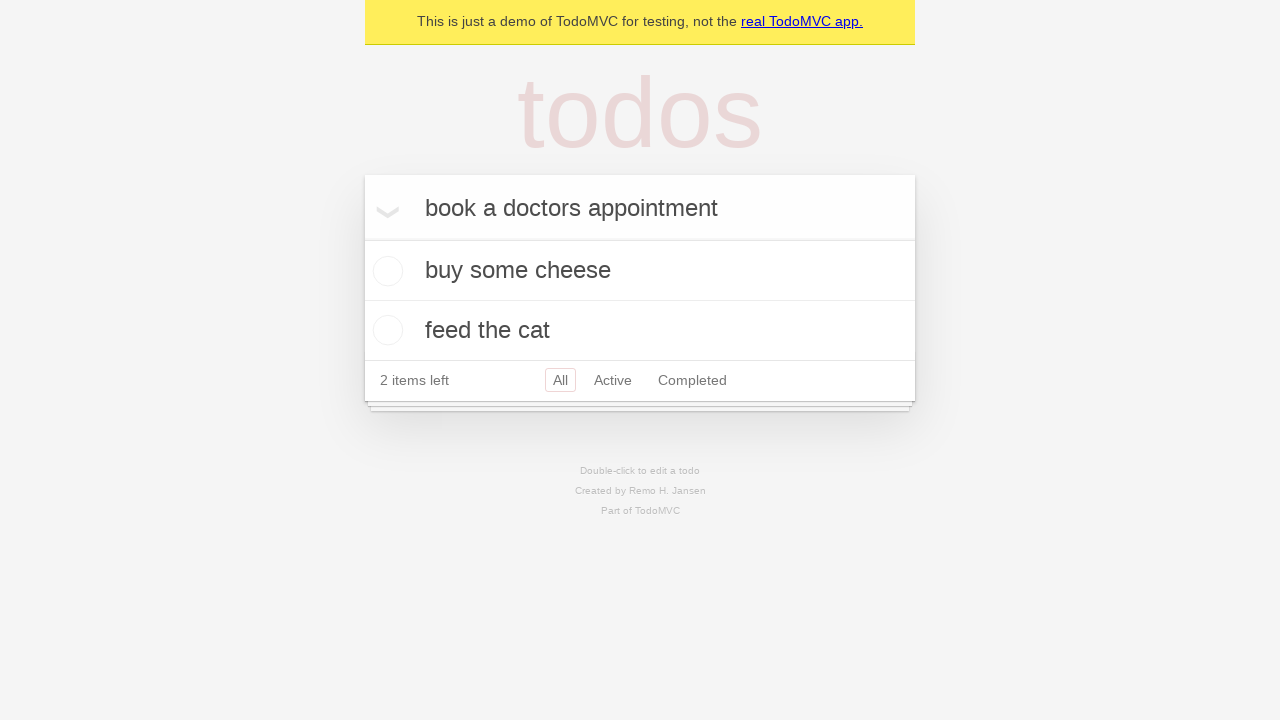

Pressed Enter to add third todo item on internal:attr=[placeholder="What needs to be done?"i]
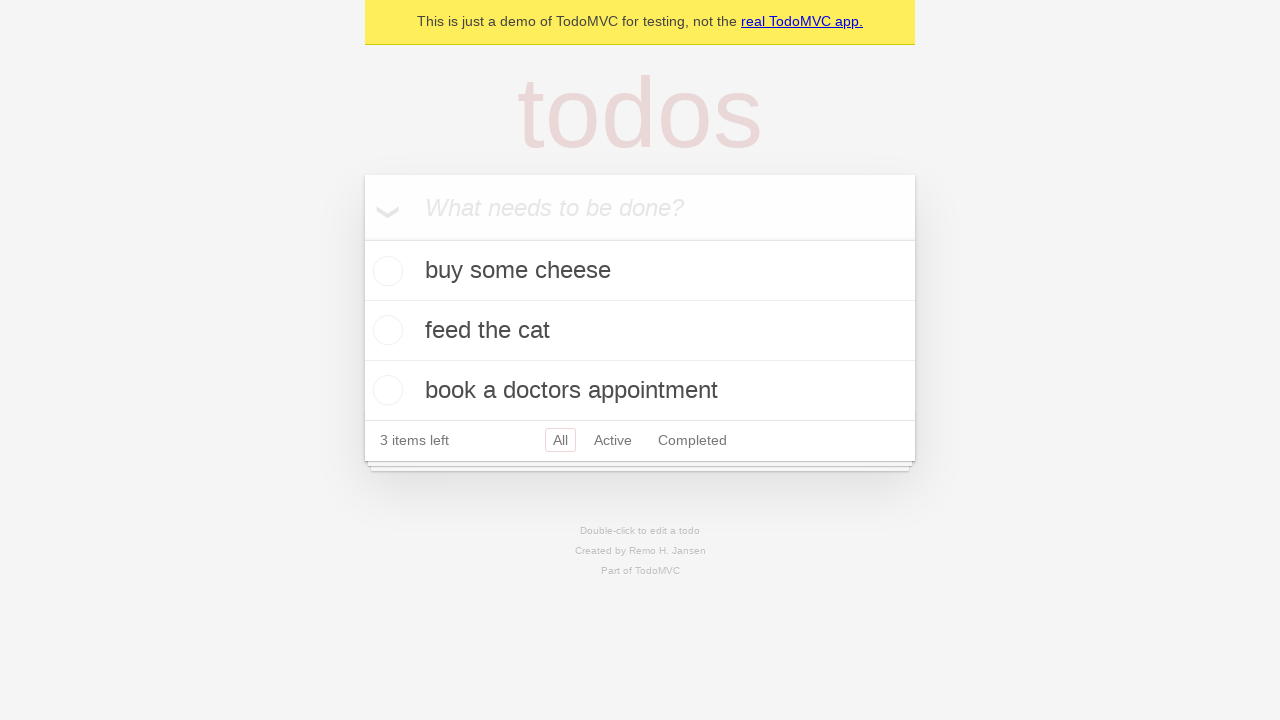

All three todo items have loaded
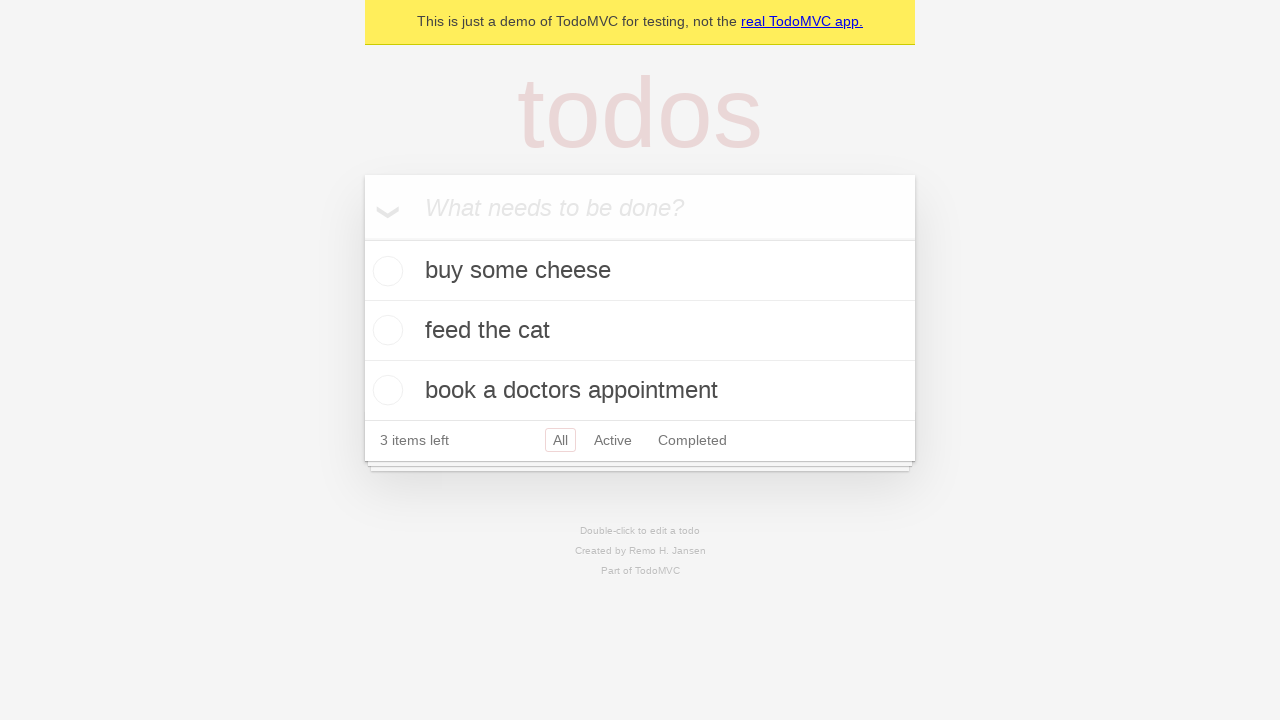

Checked first todo item as completed at (385, 271) on .todo-list li .toggle >> nth=0
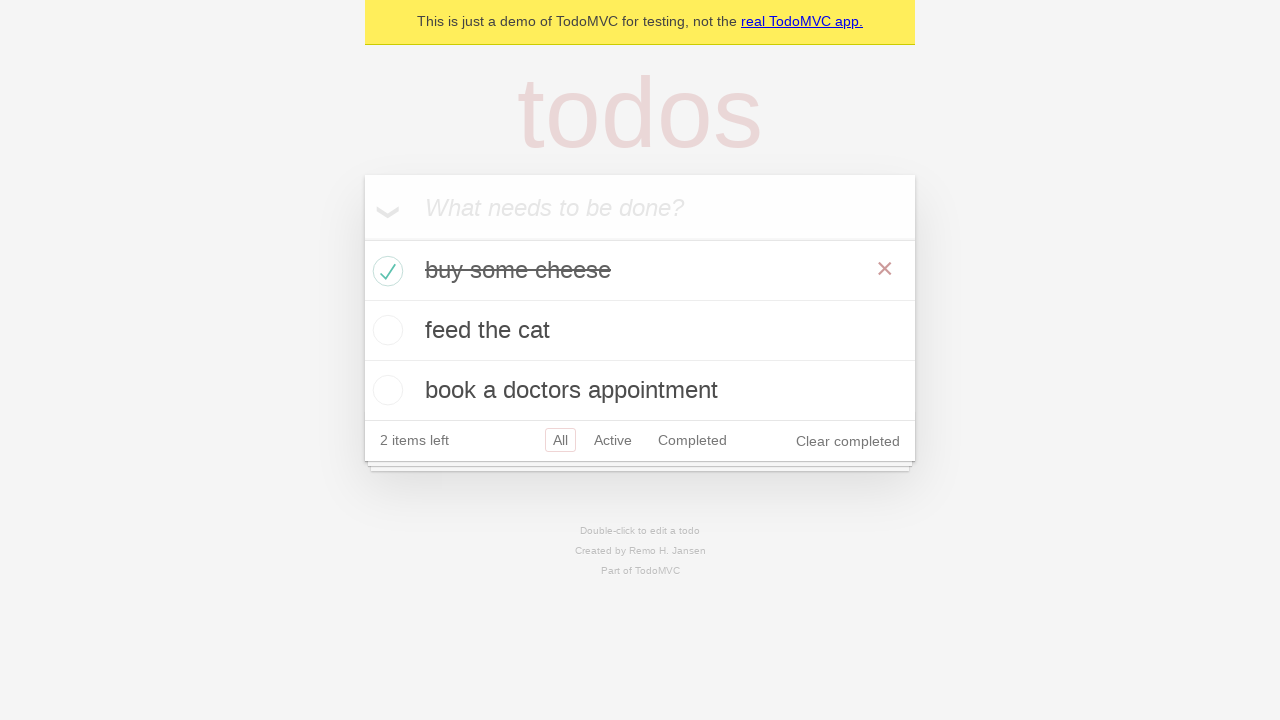

Clicked 'Clear completed' button to remove completed items at (848, 441) on internal:role=button[name="Clear completed"i]
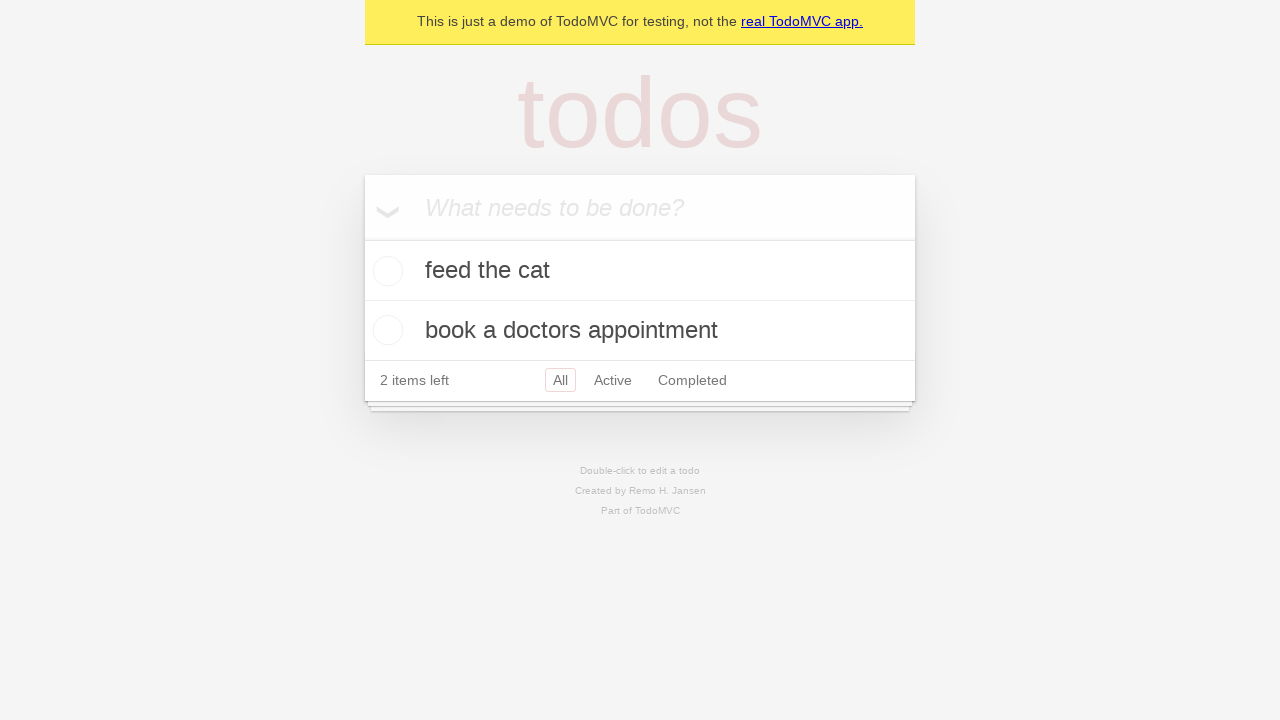

Verified that 'Clear completed' button is hidden when no items are completed
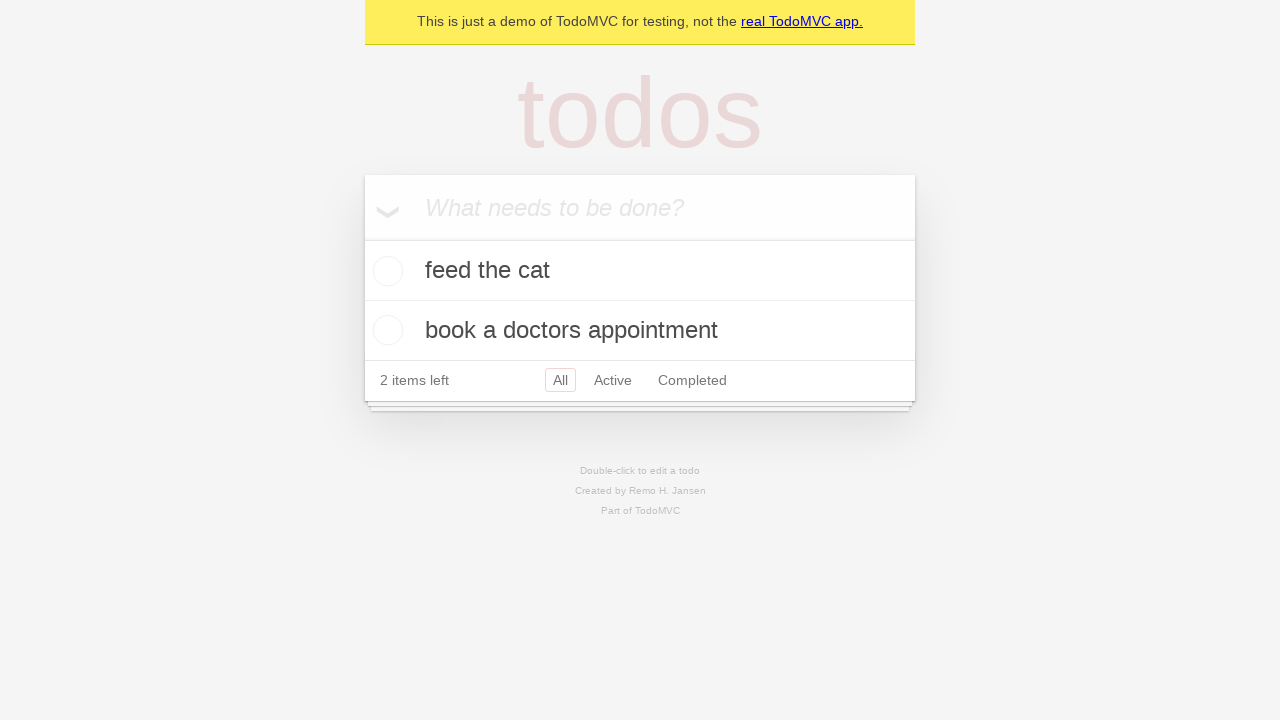

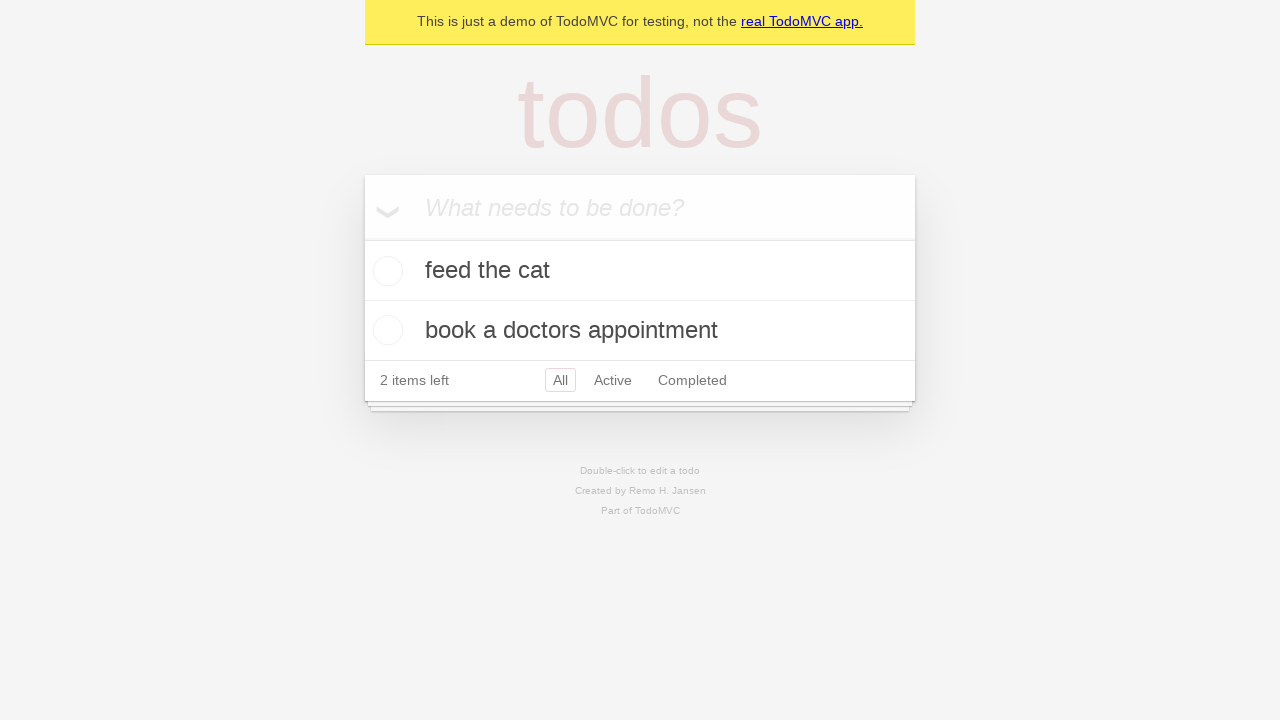